Tests the add/remove elements functionality by adding multiple elements and then removing some of them

Starting URL: https://the-internet.herokuapp.com/

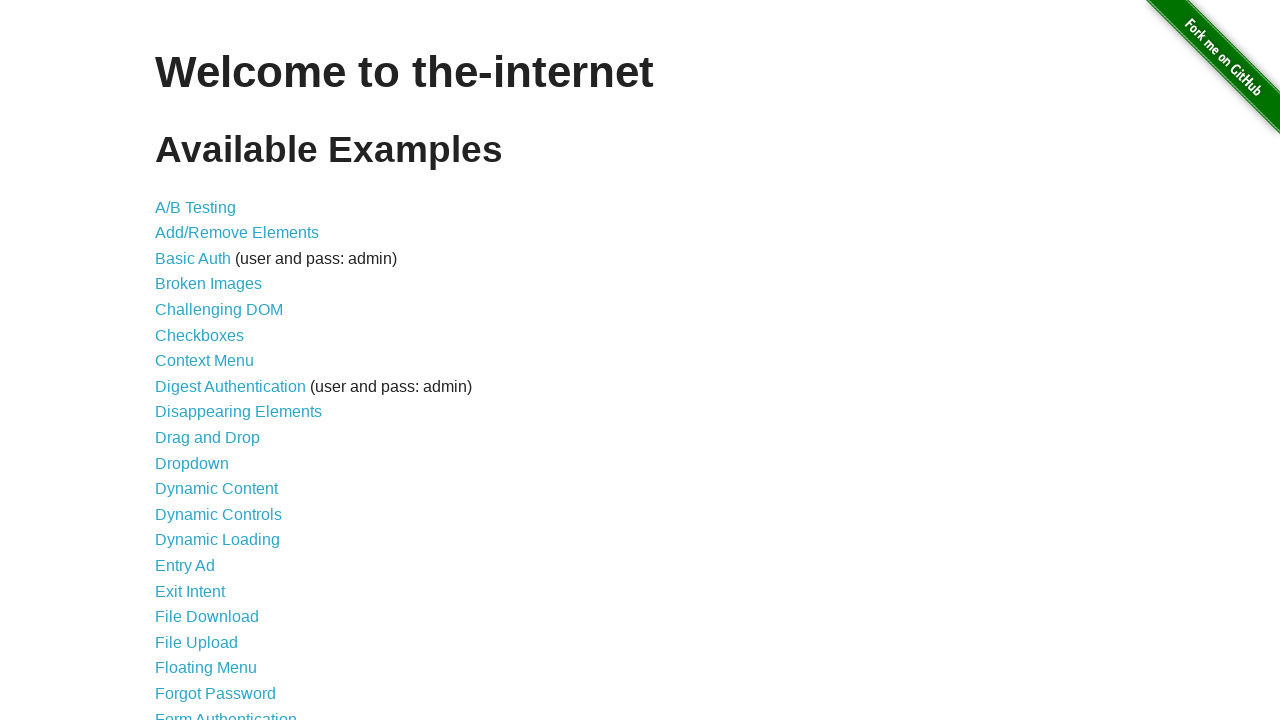

Clicked on Add/Remove Elements page link at (237, 233) on xpath=//*[@id="content"]/ul/li[2]/a
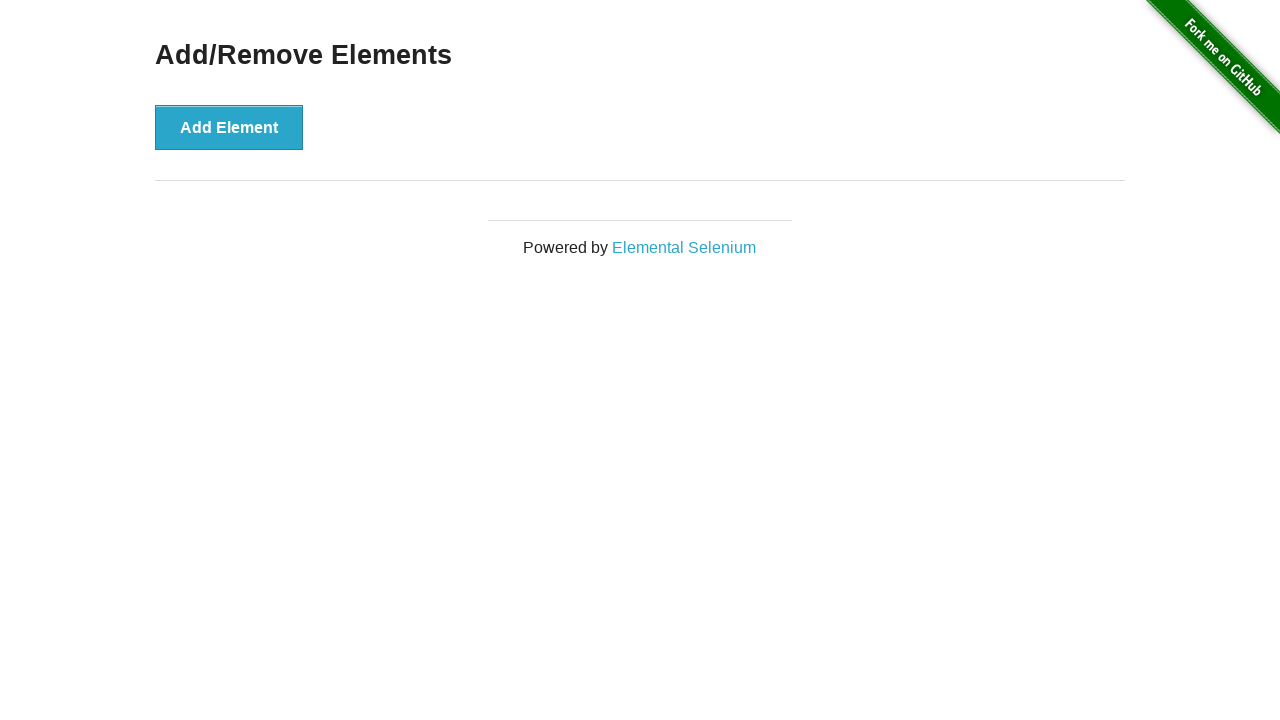

Add/Remove Elements page loaded and add button is visible
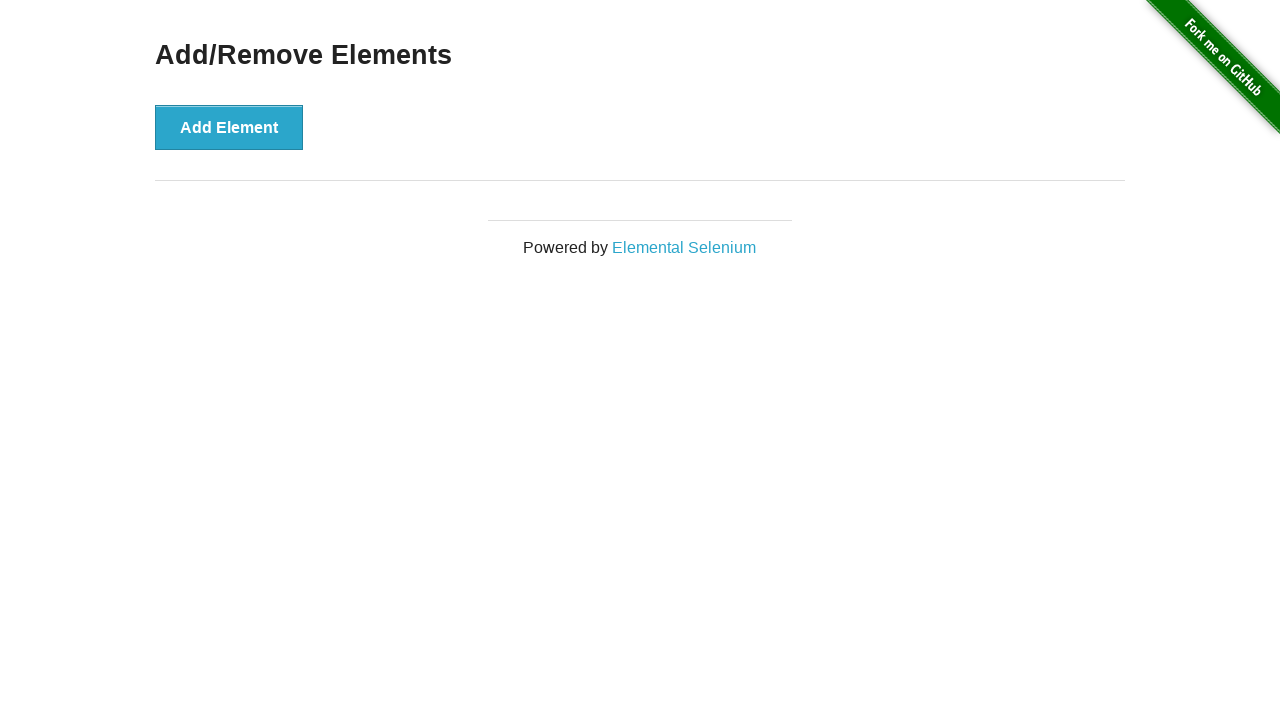

Clicked add button to add element 1 at (229, 127) on xpath=//*[@id="content"]/div/button
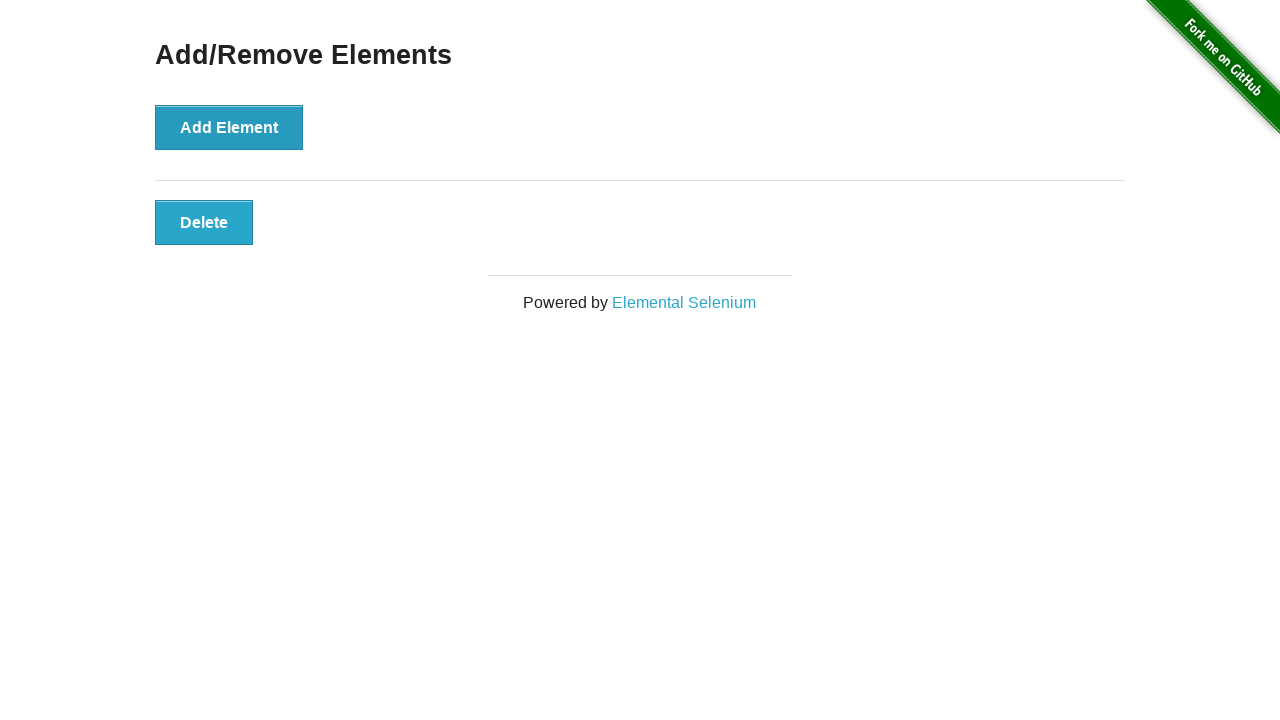

Clicked add button to add element 2 at (229, 127) on xpath=//*[@id="content"]/div/button
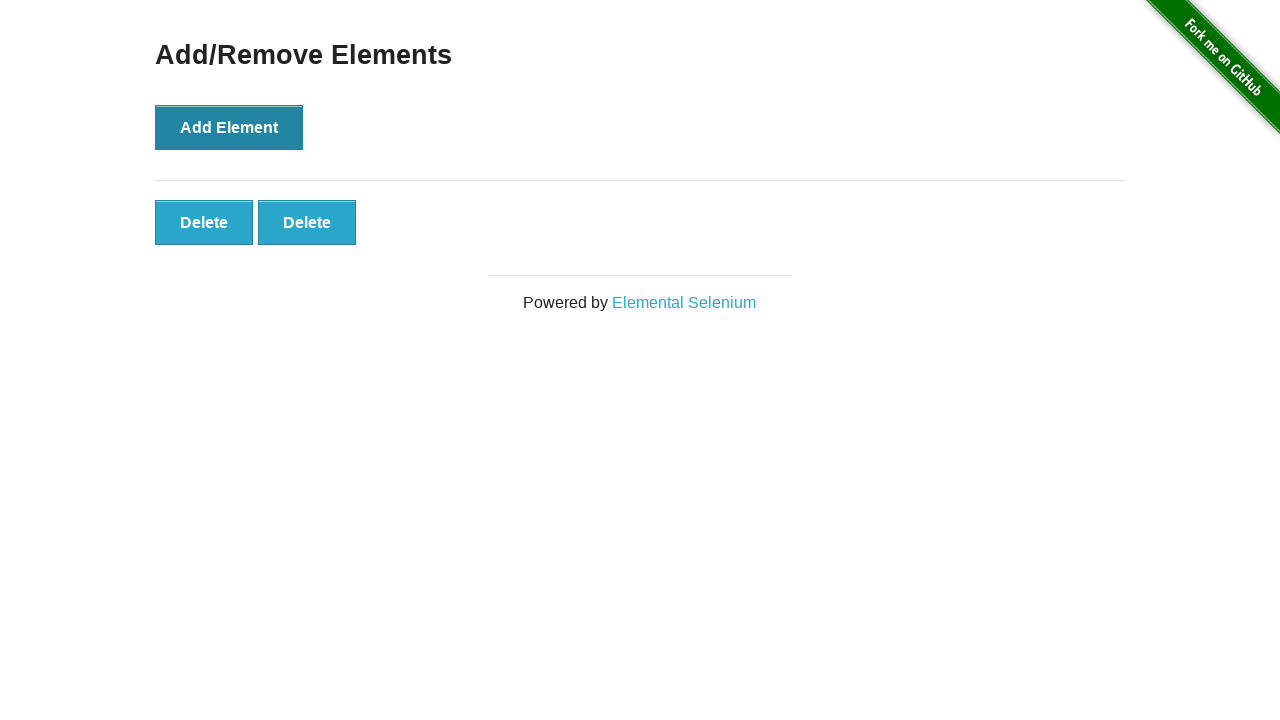

Clicked add button to add element 3 at (229, 127) on xpath=//*[@id="content"]/div/button
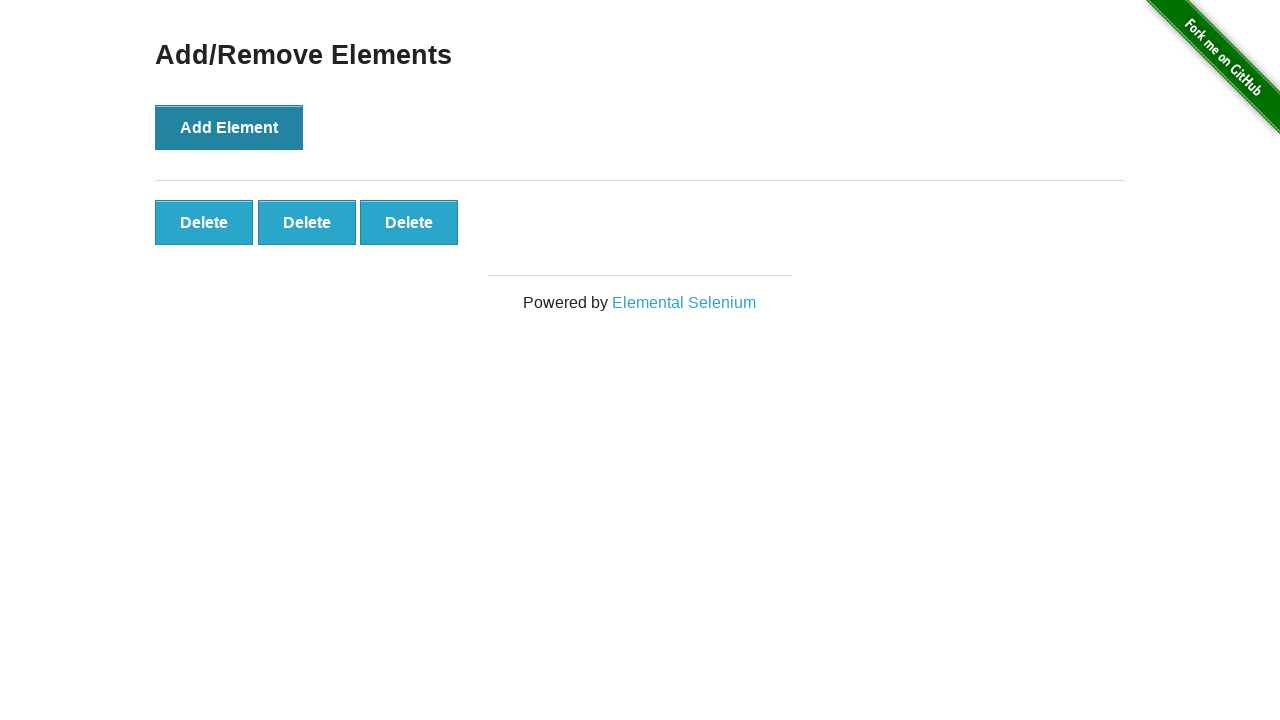

Clicked add button to add element 4 at (229, 127) on xpath=//*[@id="content"]/div/button
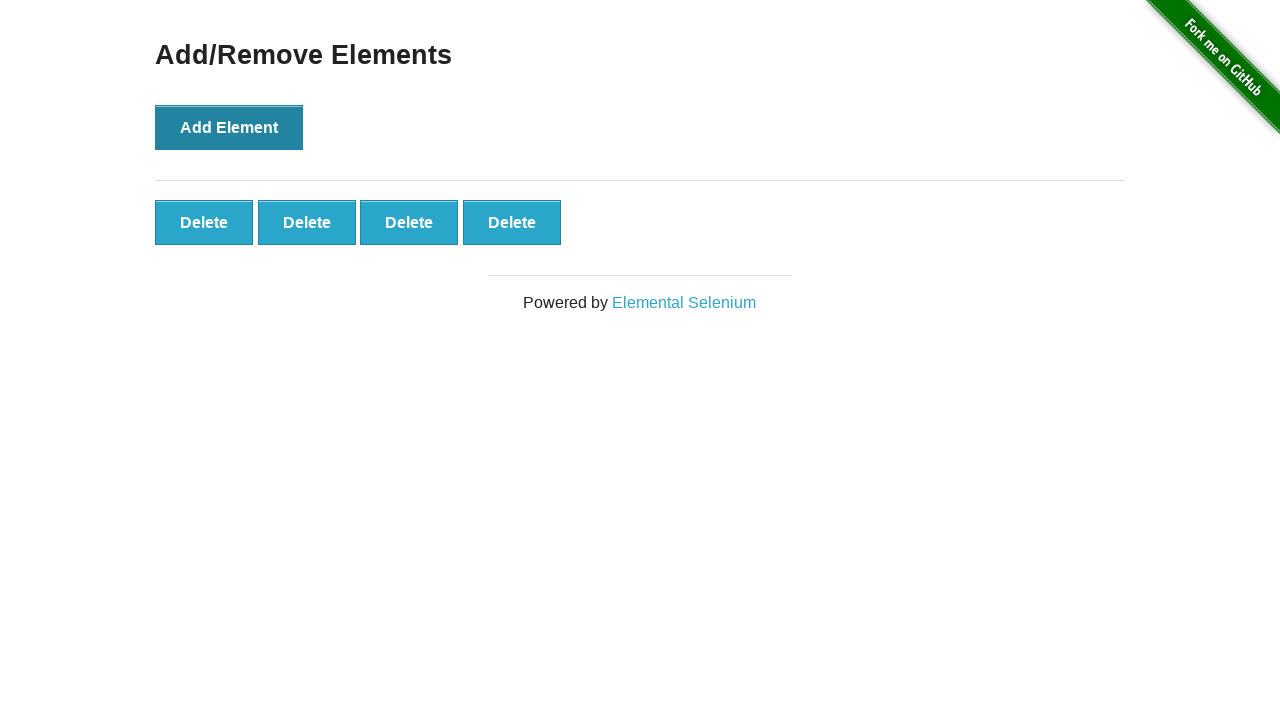

Clicked add button to add element 5 at (229, 127) on xpath=//*[@id="content"]/div/button
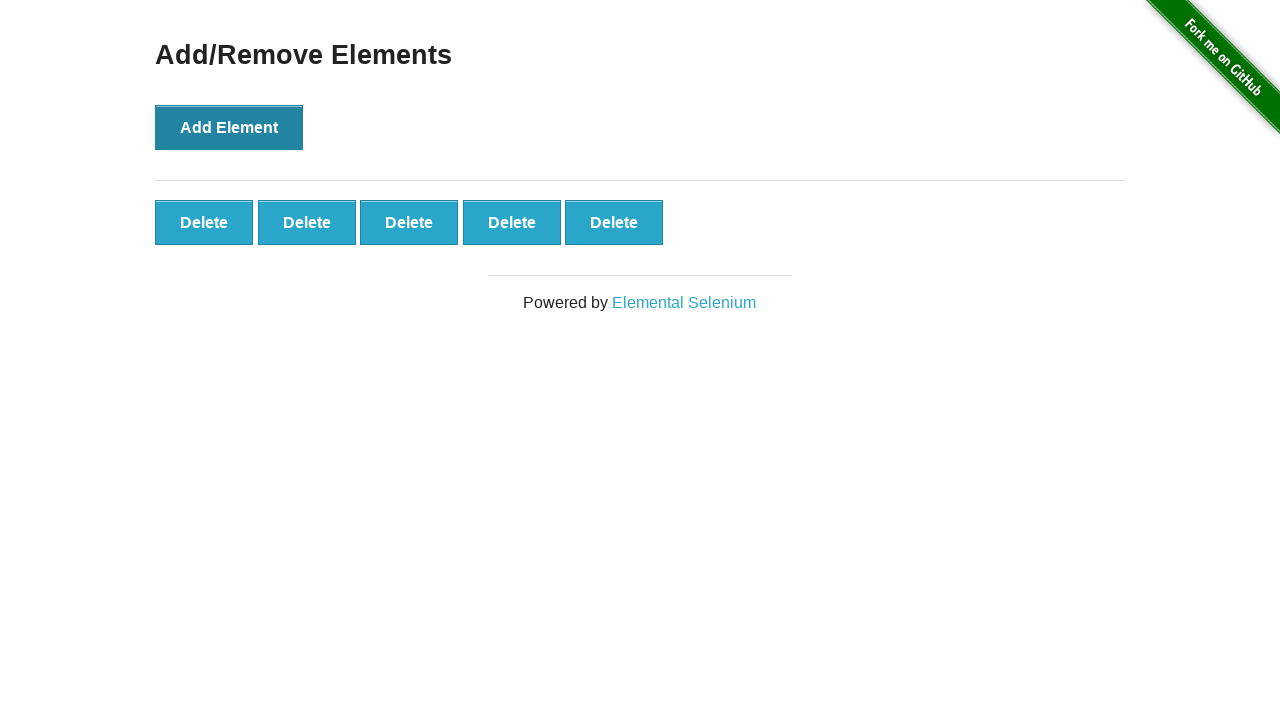

Clicked remove button to delete element 1 at (204, 222) on xpath=//*[@id="elements"]/button
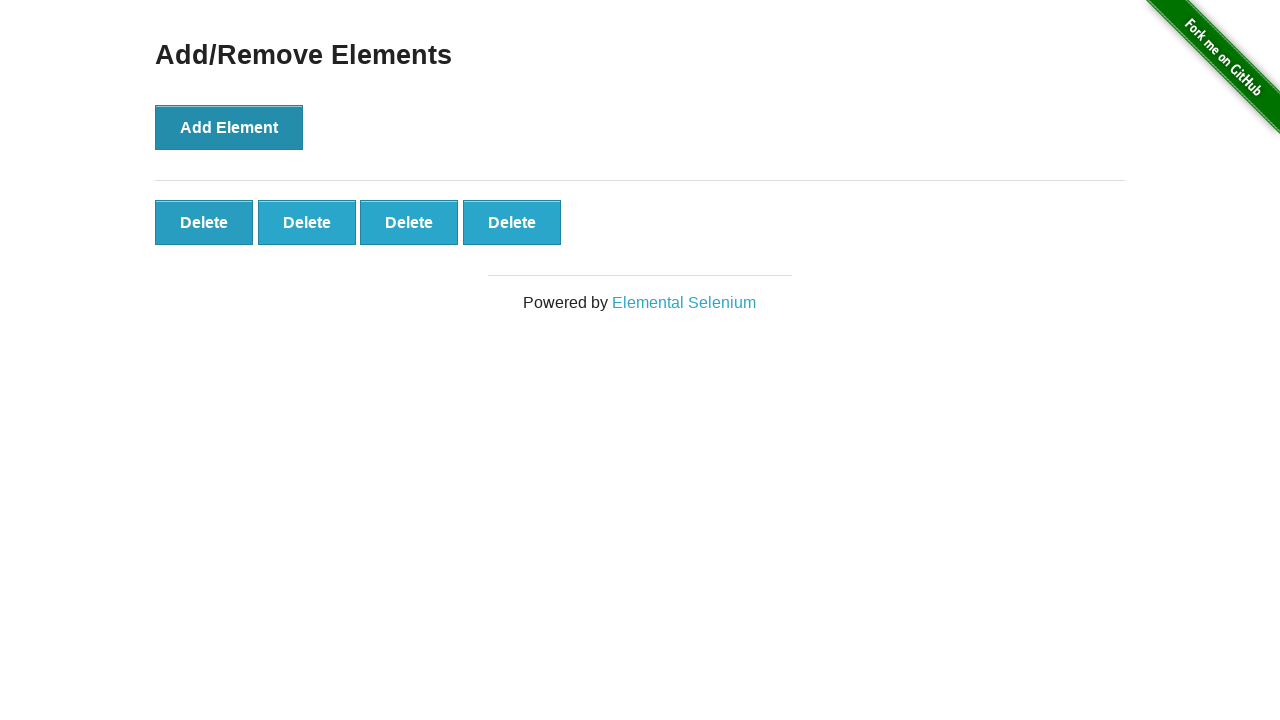

Clicked remove button to delete element 2 at (204, 222) on xpath=//*[@id="elements"]/button
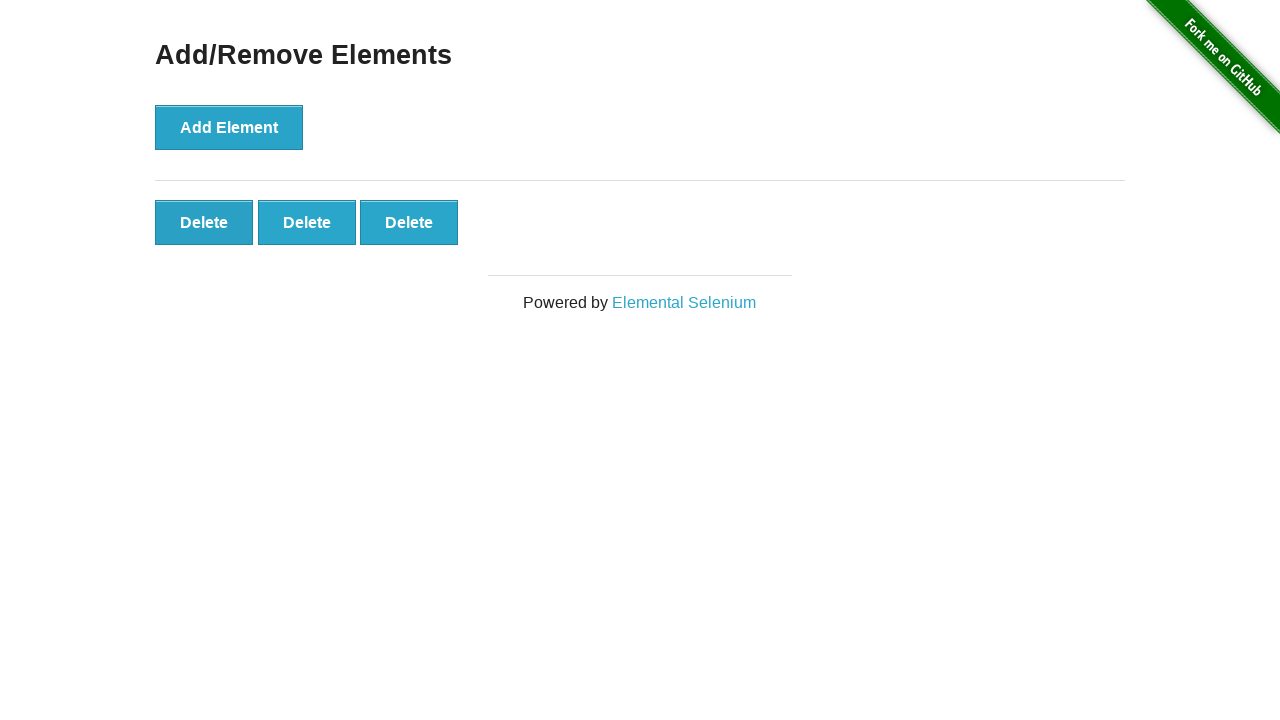

Verified that remove buttons are still visible on the page
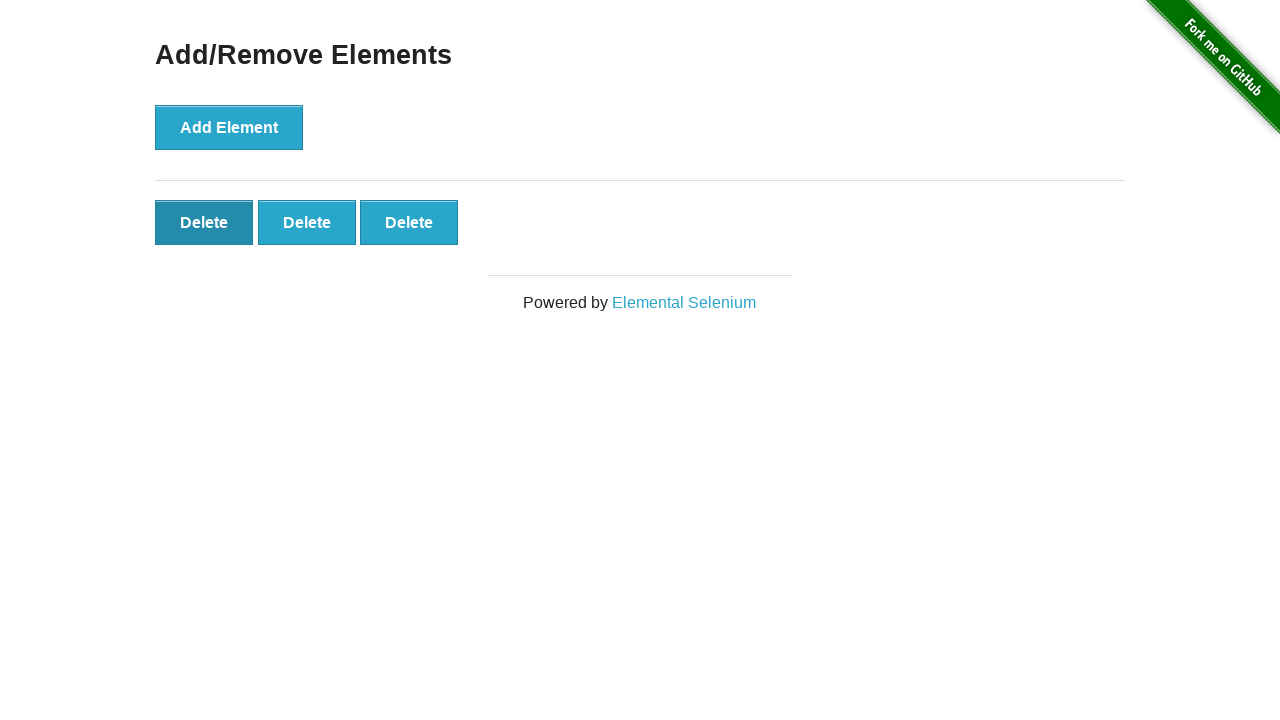

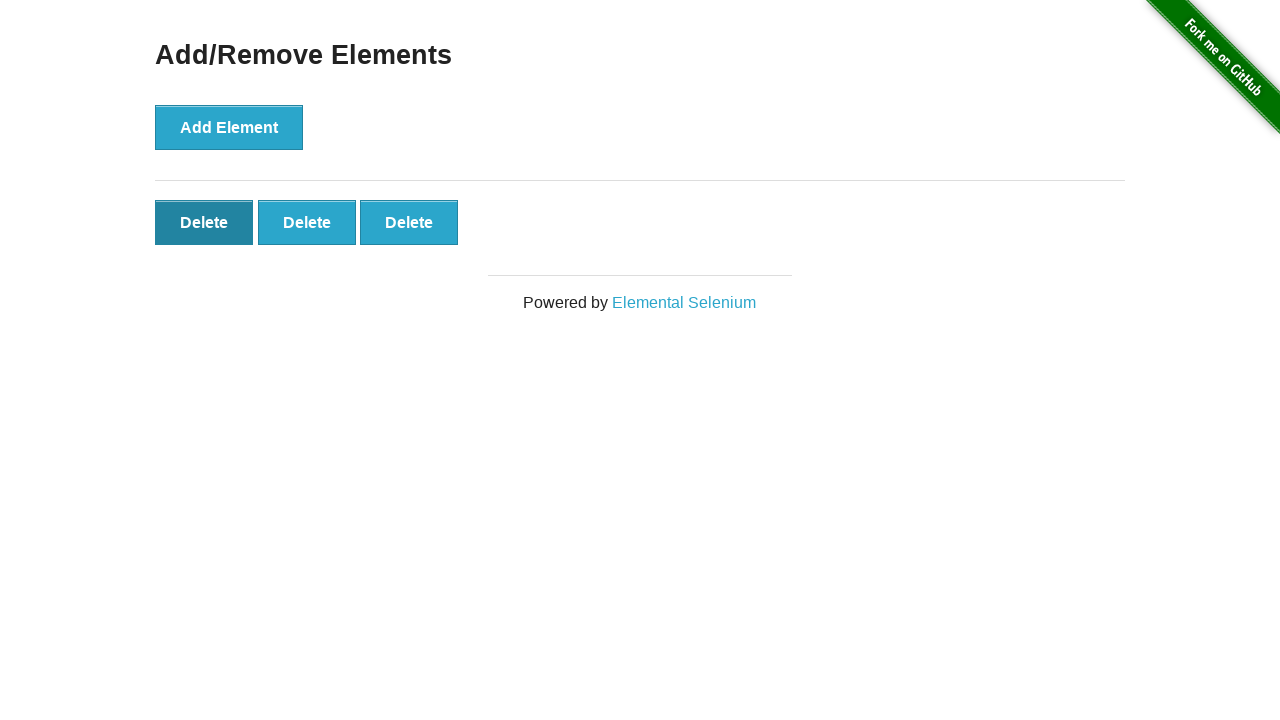